Tests modal dialog functionality by clicking a button to open a modal, then using JavaScript execution to click the close button to dismiss it.

Starting URL: https://formy-project.herokuapp.com/modal

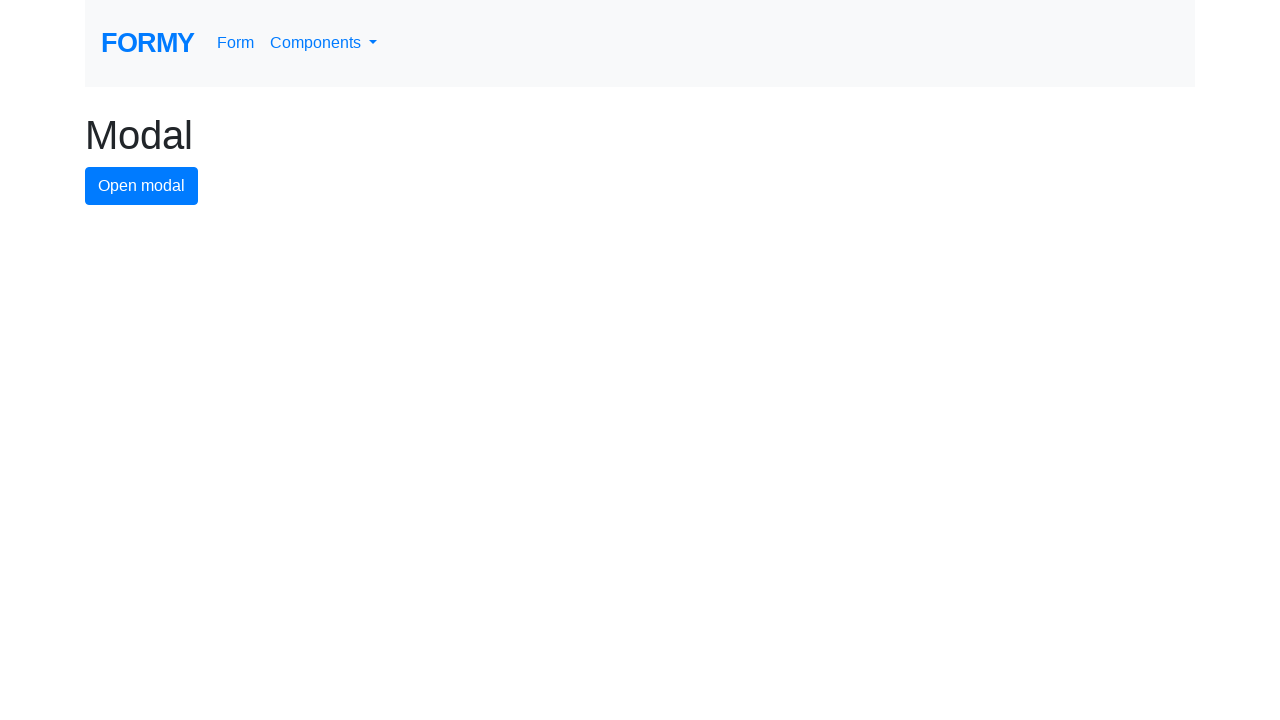

Clicked modal button to open the modal dialog at (142, 186) on #modal-button
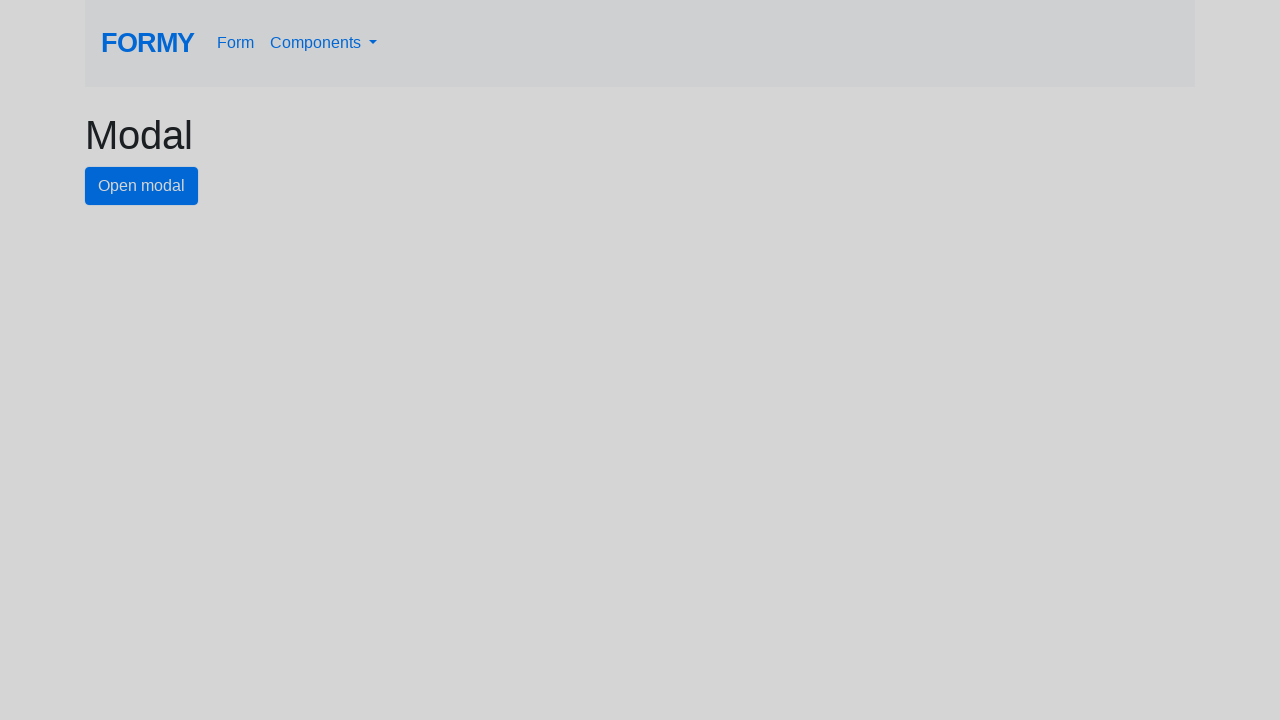

Waited for modal to appear
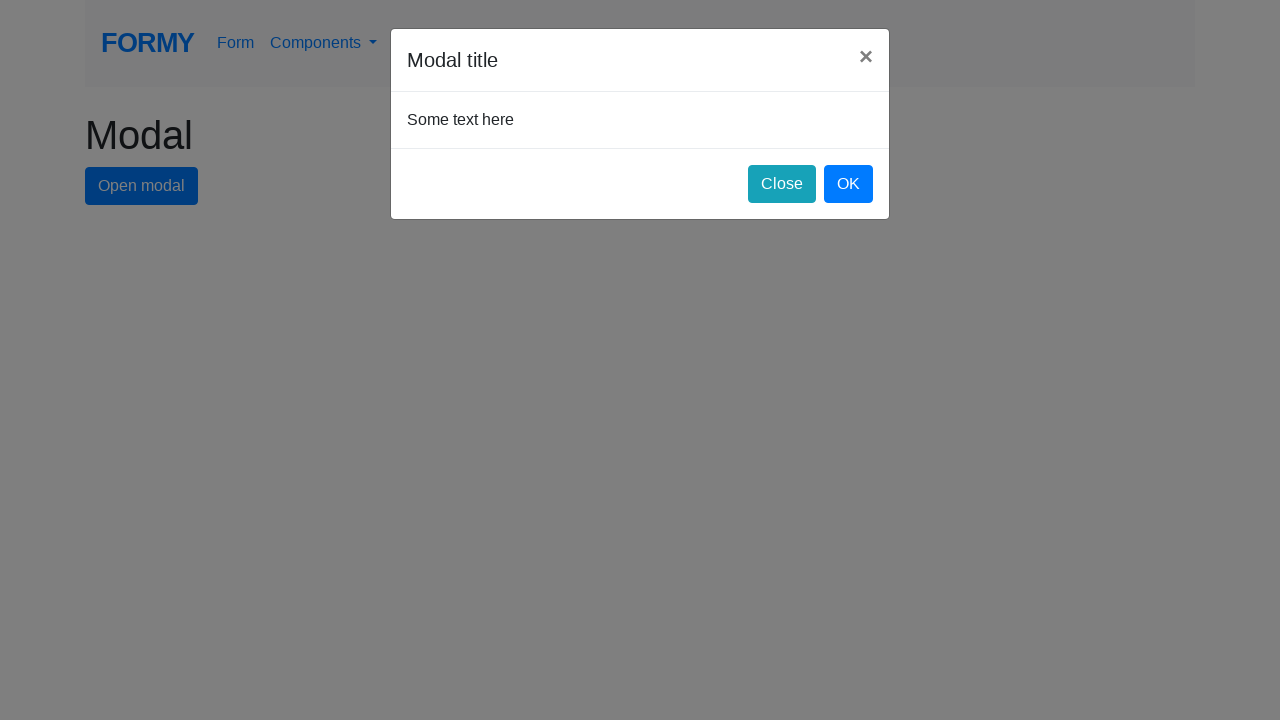

Executed JavaScript to click the close button and dismiss the modal
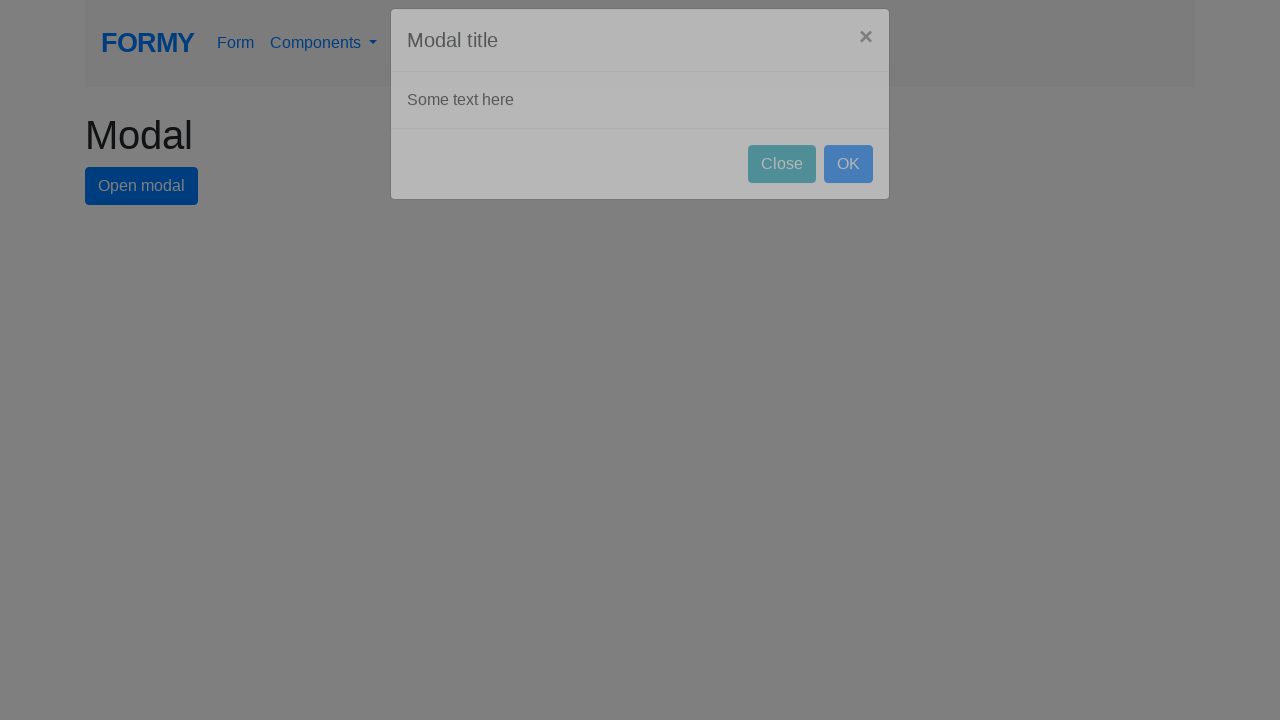

Waited for modal to close
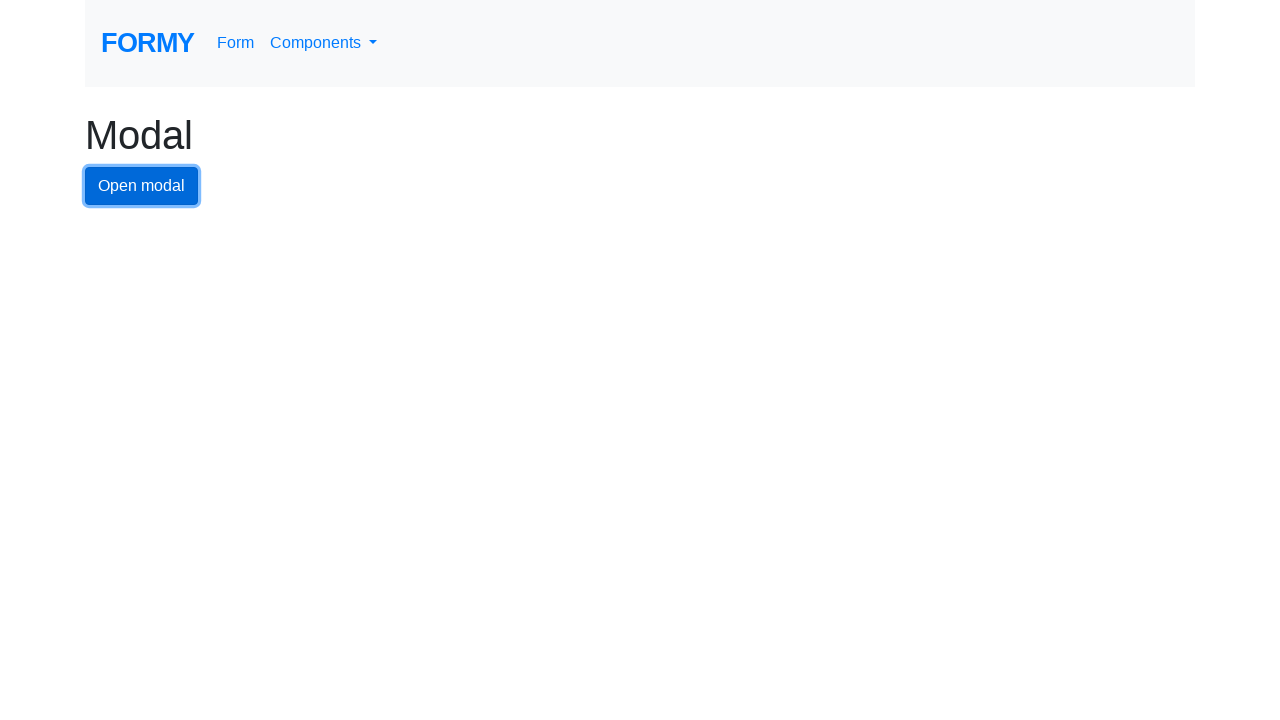

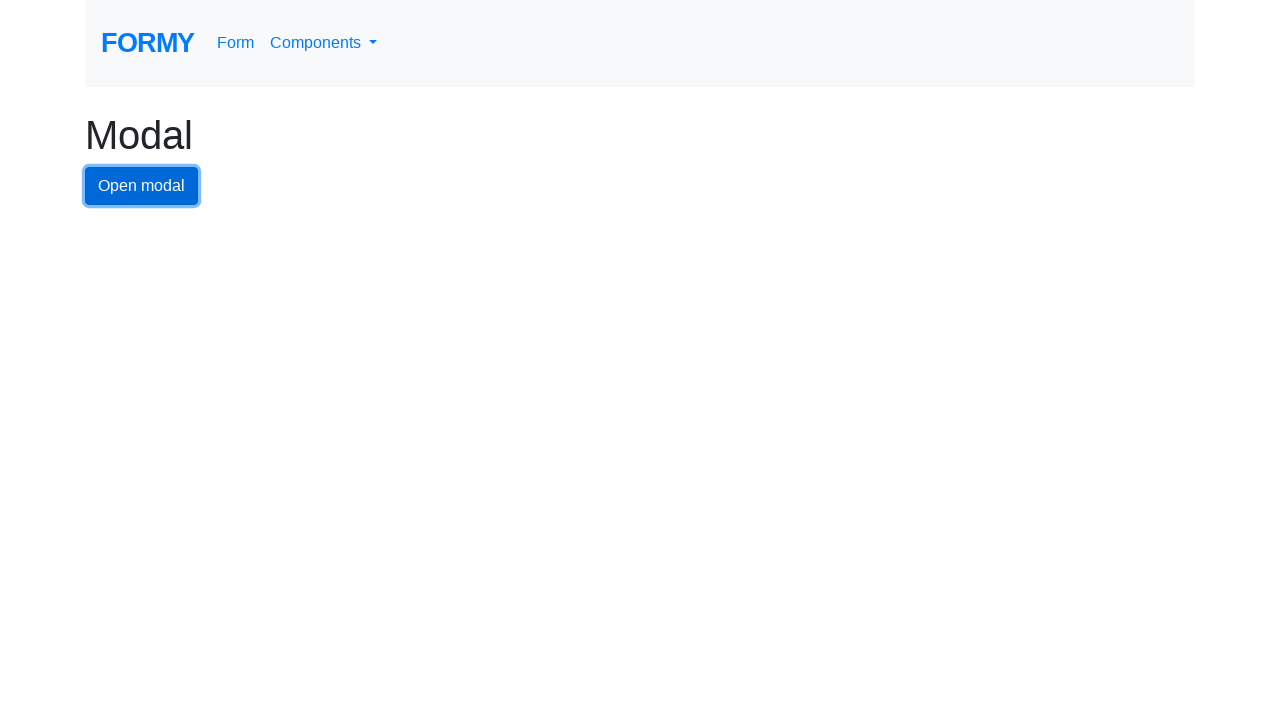